Tests that clicking the Vue.js framework logo navigates to a page with Vue.js heading

Starting URL: https://webdriver.io/

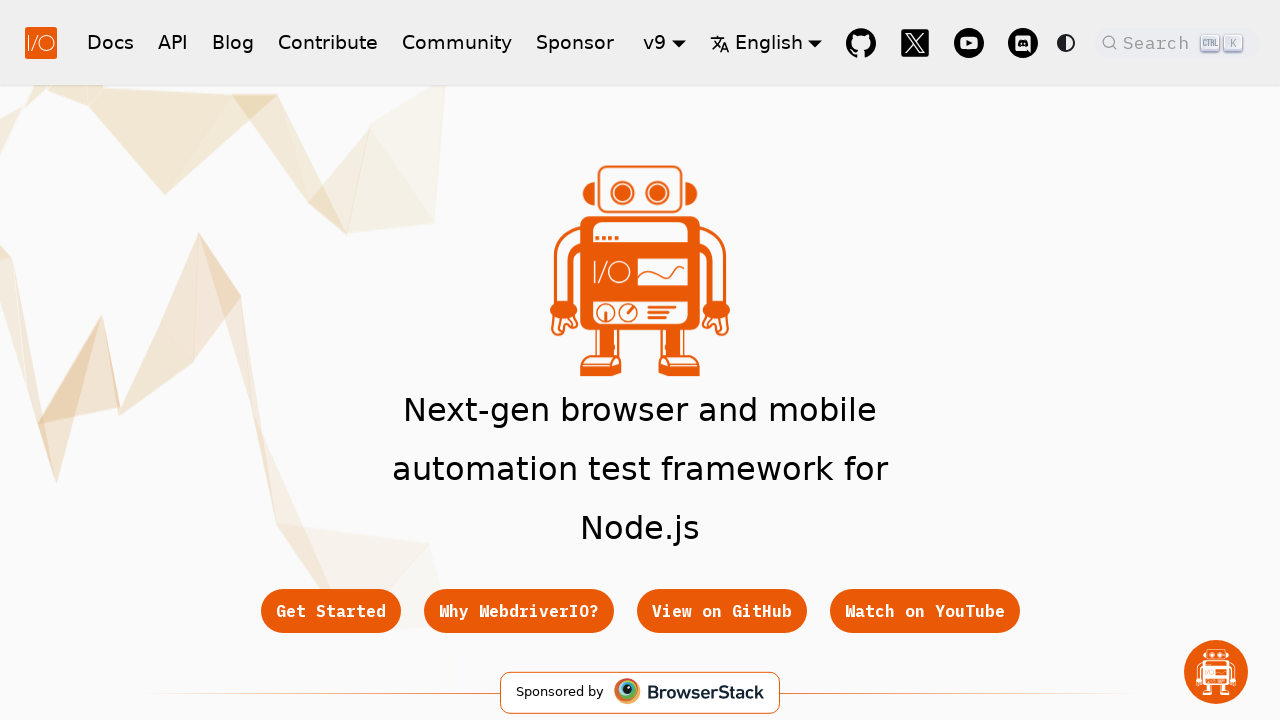

Clicked on Vue.js framework logo at (771, 360) on xpath=//img[@src="/img/icons/vue.png"]
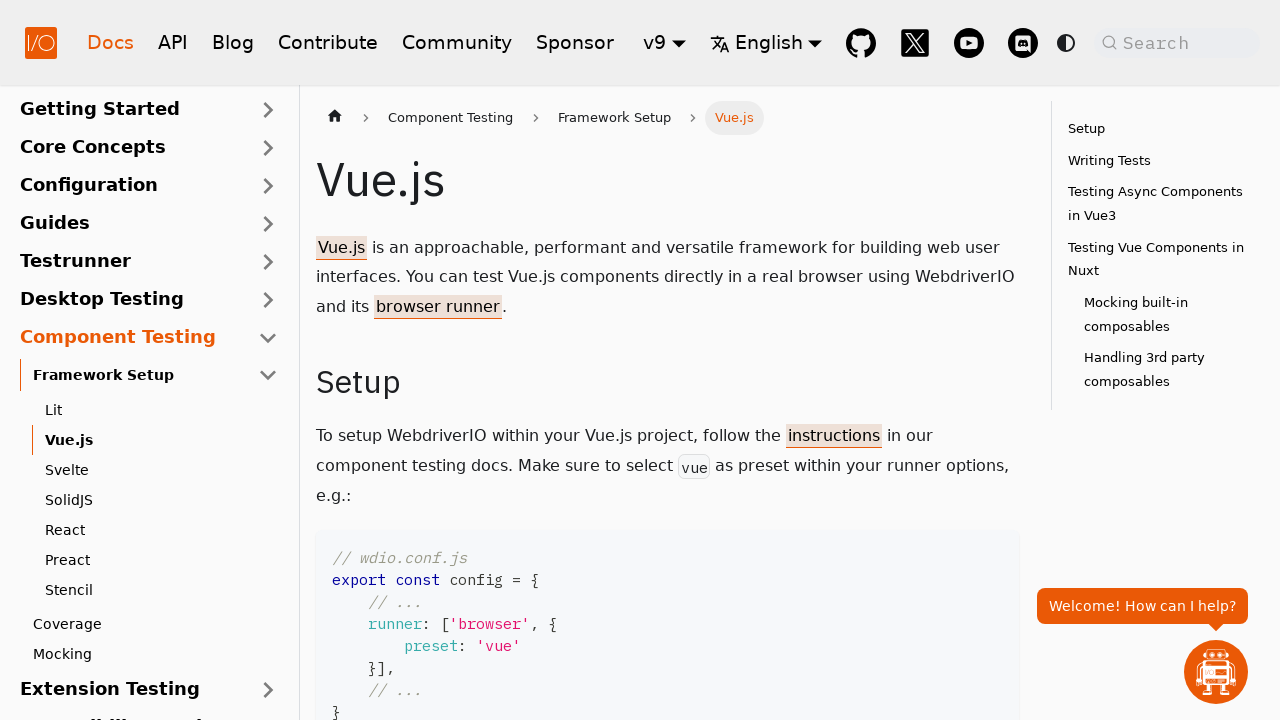

Vue.js setup page loaded with h1 heading visible
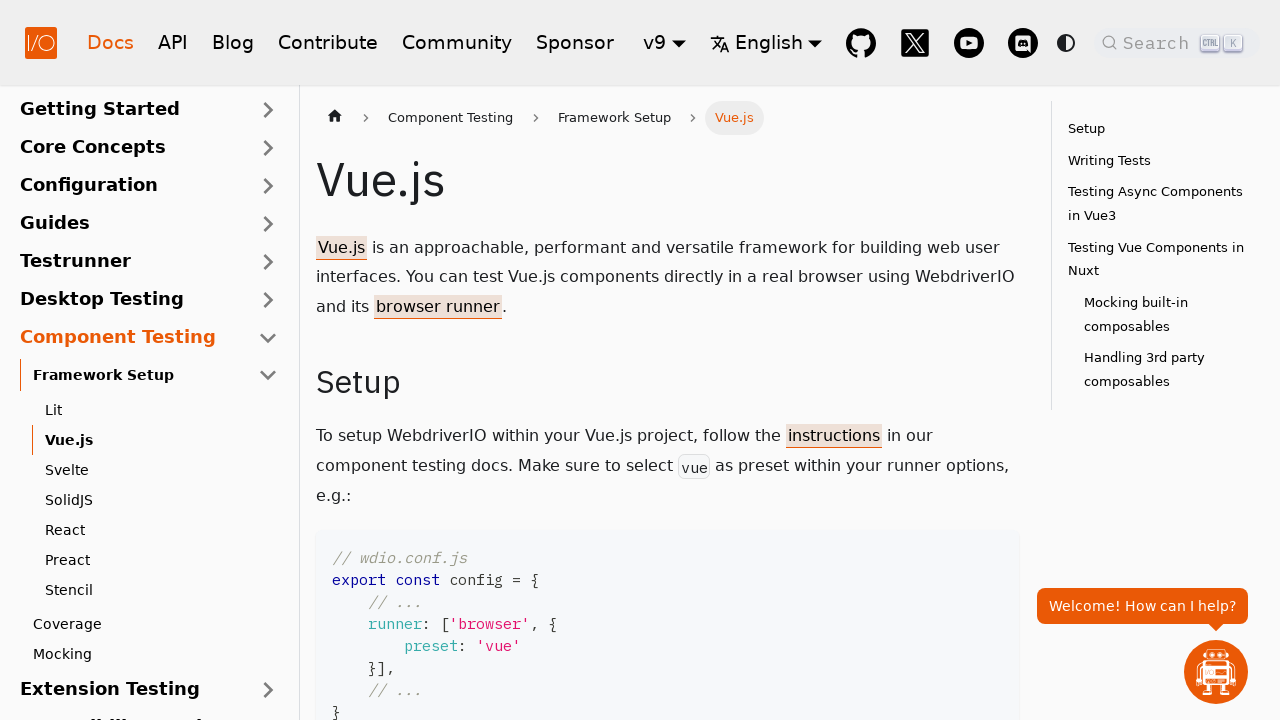

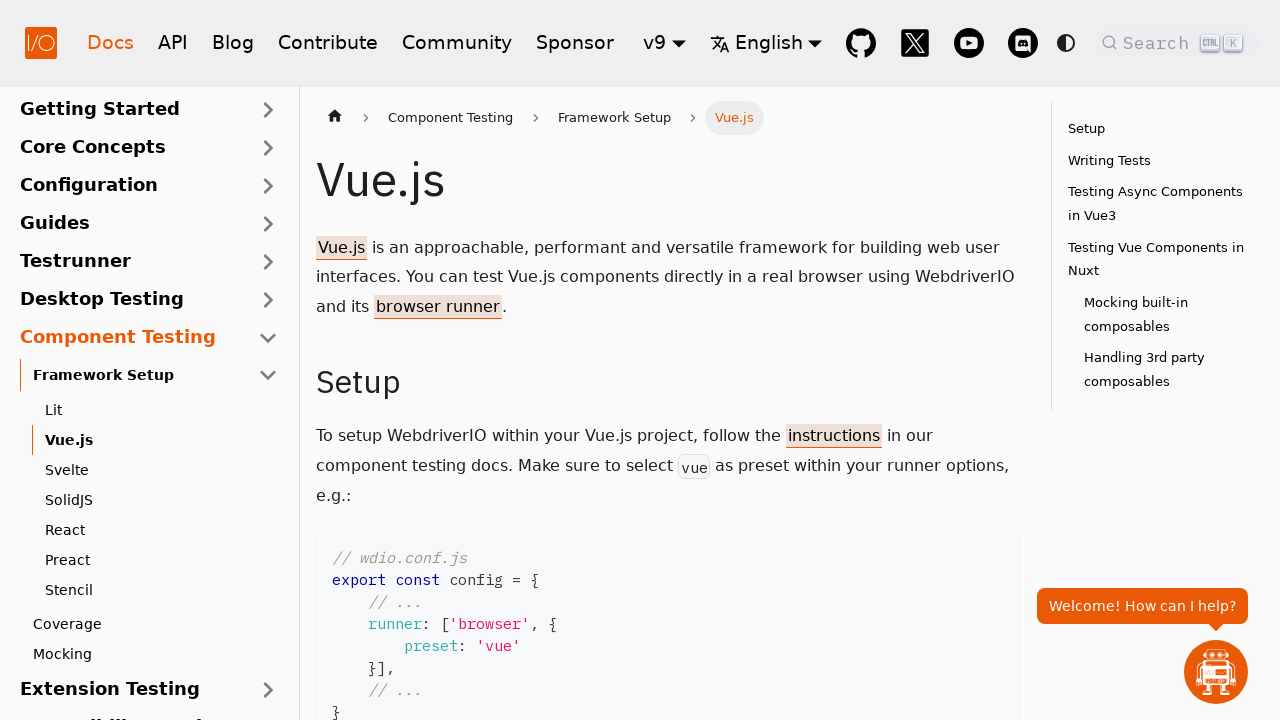